Tests filtering to display all items after viewing filtered lists

Starting URL: https://demo.playwright.dev/todomvc

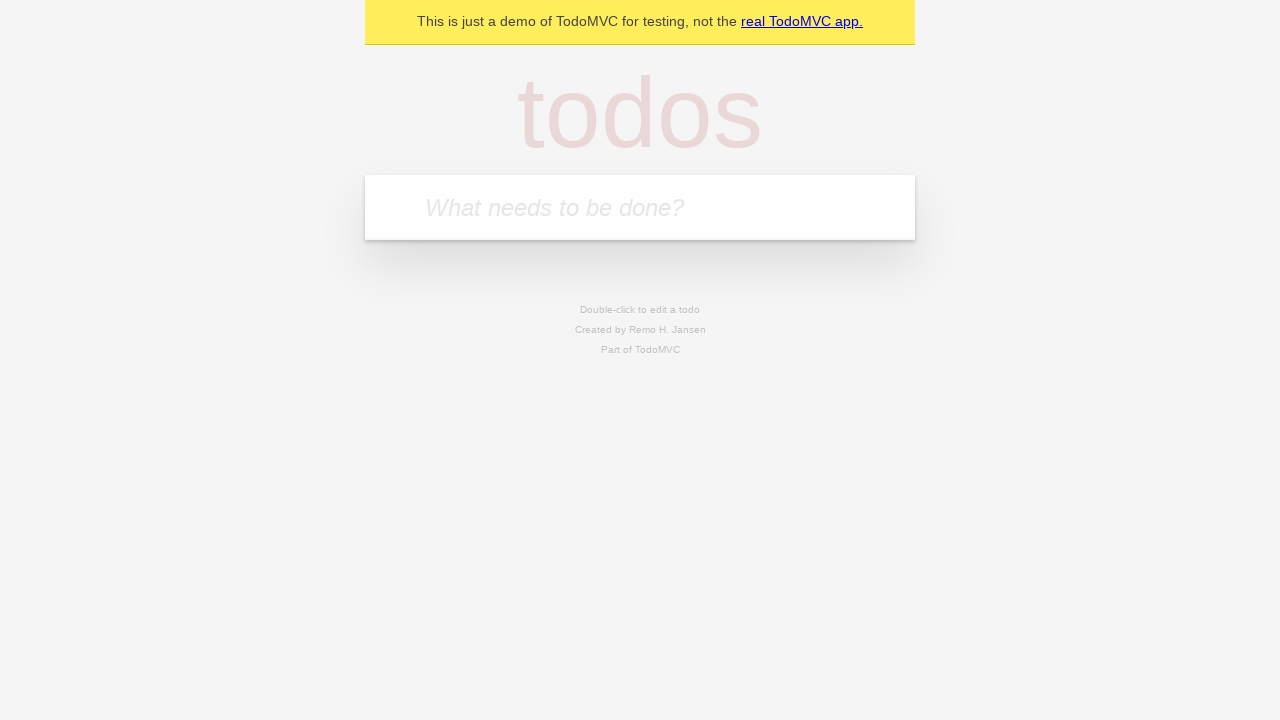

Filled todo input with 'buy some cheese' on internal:attr=[placeholder="What needs to be done?"i]
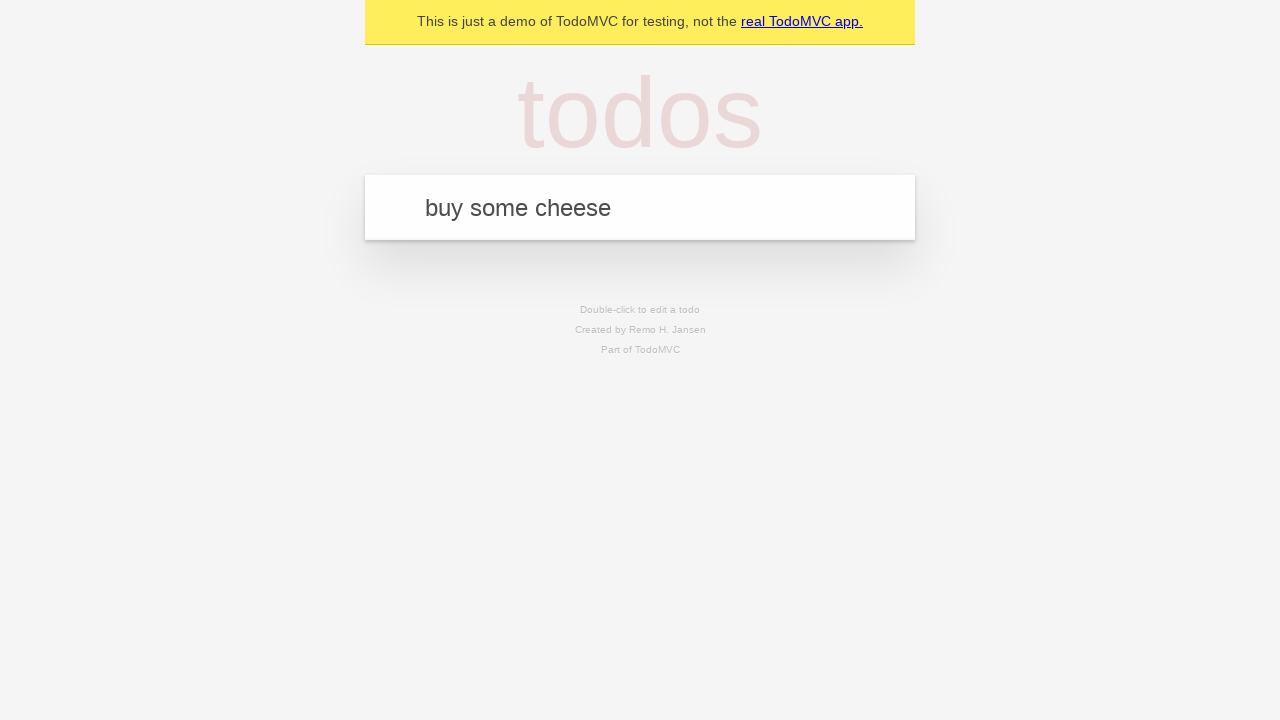

Pressed Enter to add first todo on internal:attr=[placeholder="What needs to be done?"i]
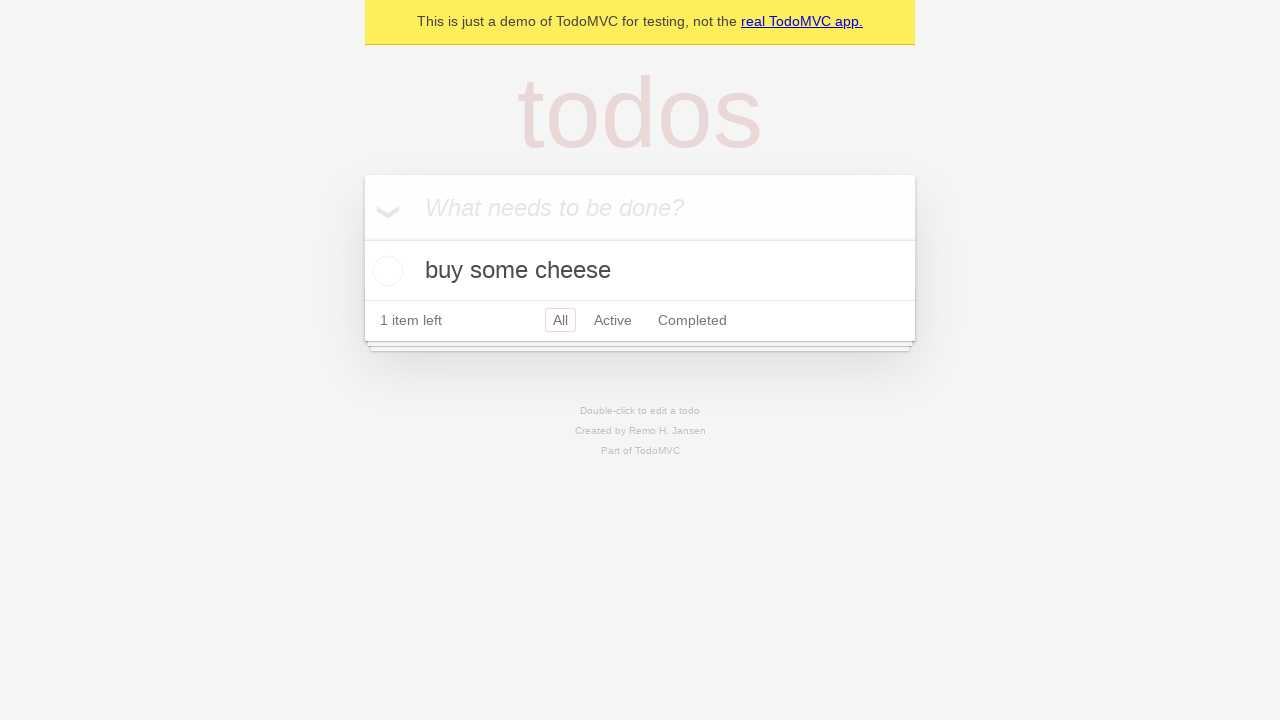

Filled todo input with 'feed the cat' on internal:attr=[placeholder="What needs to be done?"i]
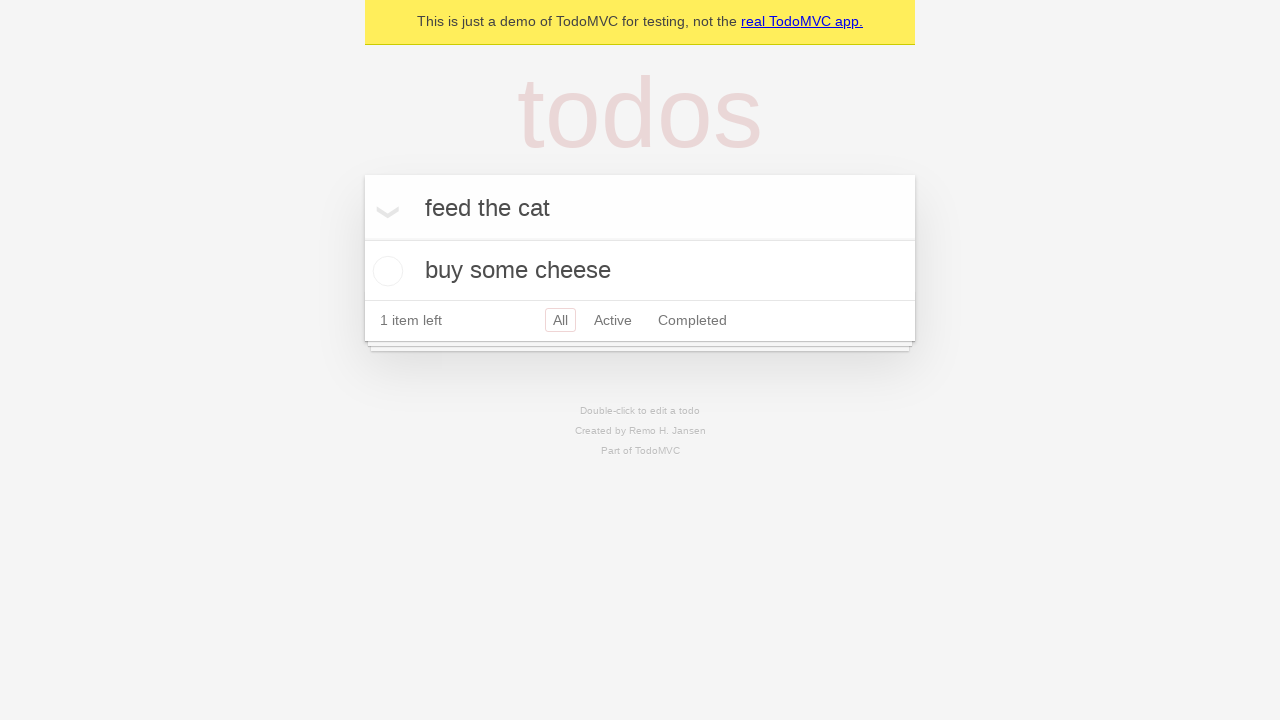

Pressed Enter to add second todo on internal:attr=[placeholder="What needs to be done?"i]
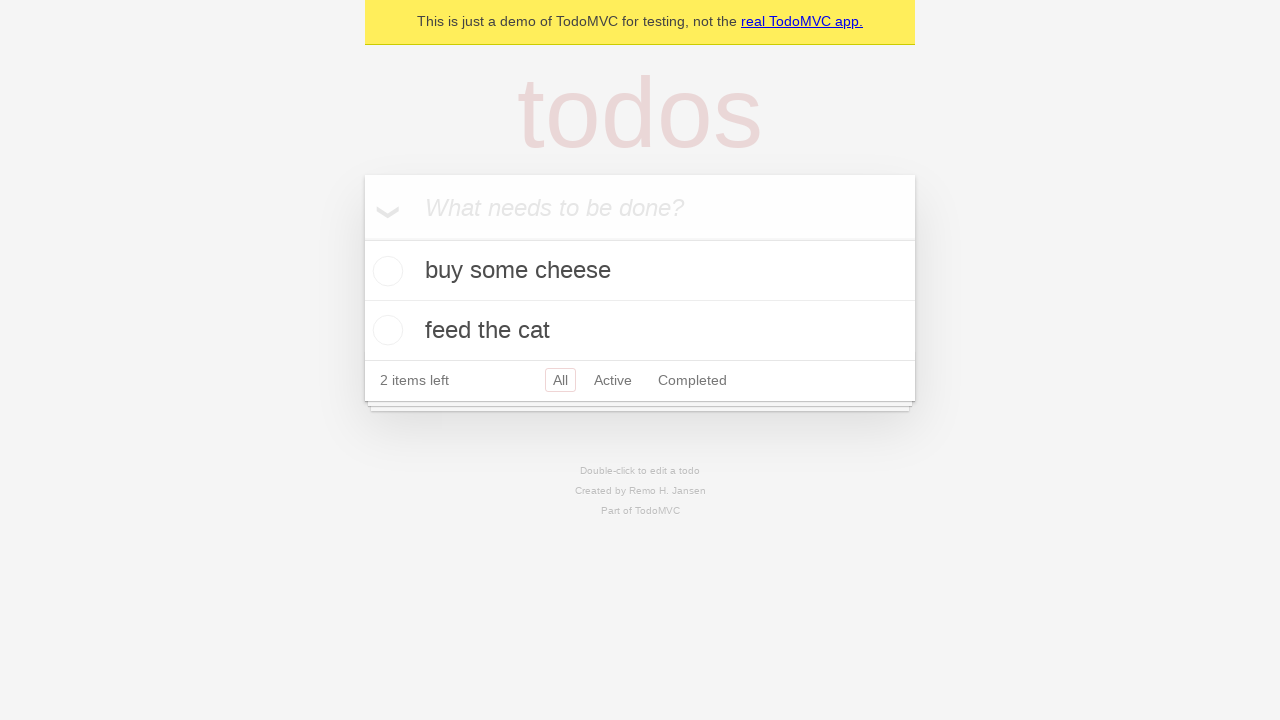

Filled todo input with 'book a doctors appointment' on internal:attr=[placeholder="What needs to be done?"i]
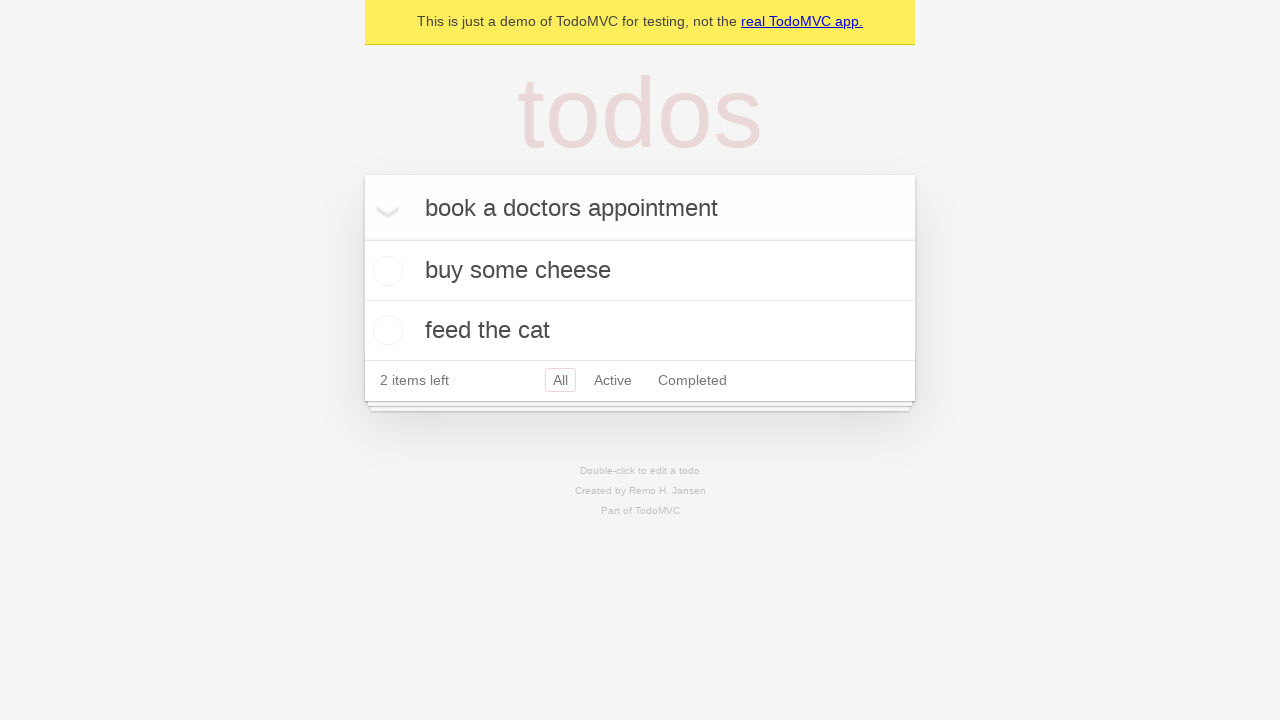

Pressed Enter to add third todo on internal:attr=[placeholder="What needs to be done?"i]
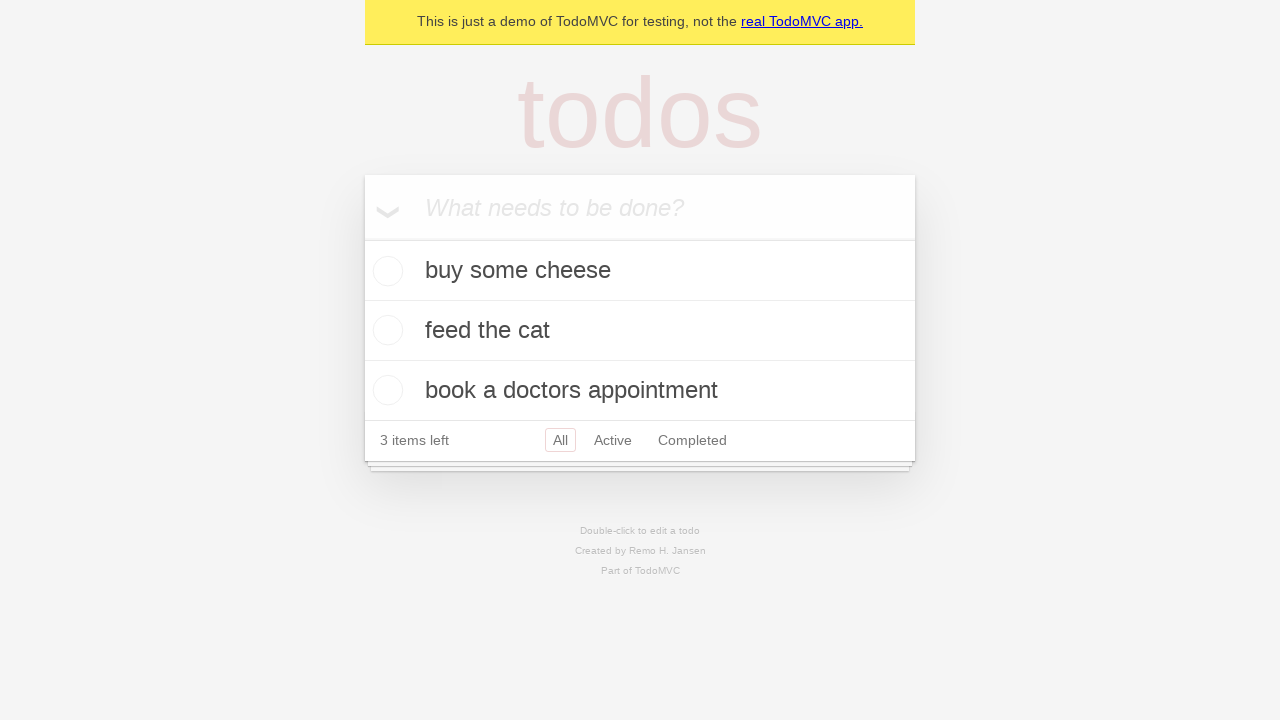

Checked the second todo item at (385, 330) on internal:testid=[data-testid="todo-item"s] >> nth=1 >> internal:role=checkbox
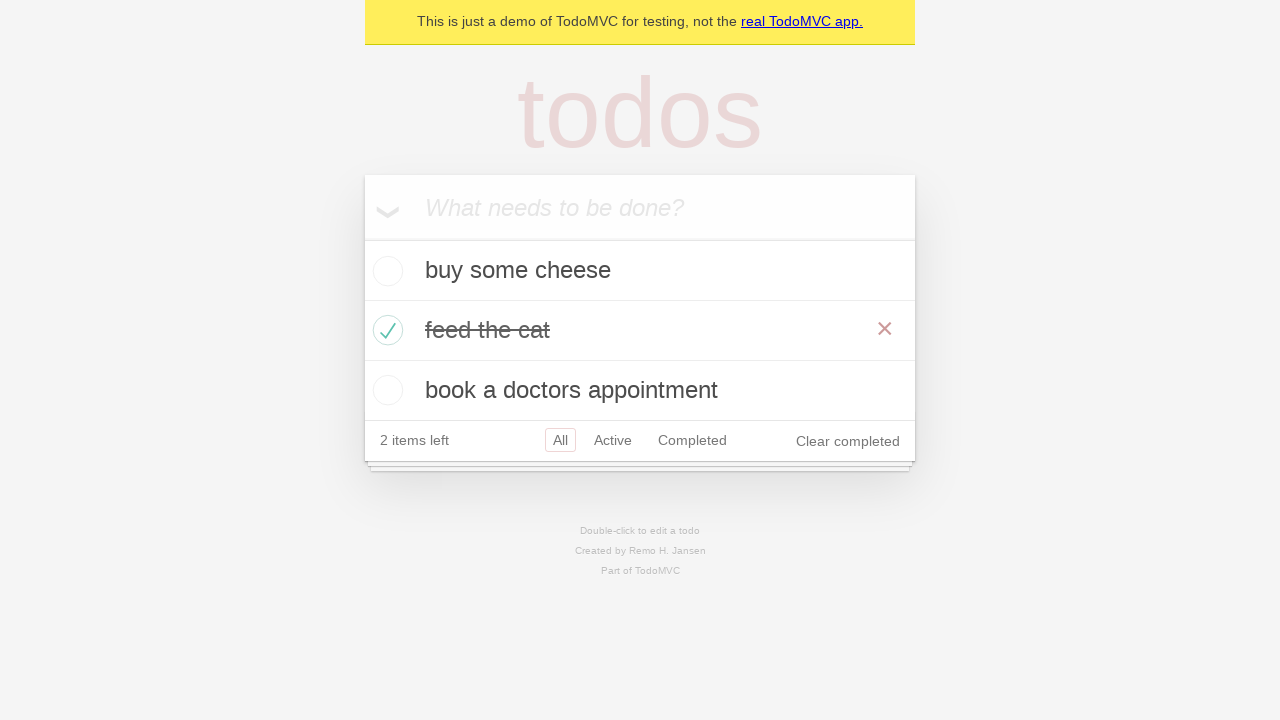

Clicked Active filter to show active todos at (613, 440) on internal:role=link[name="Active"i]
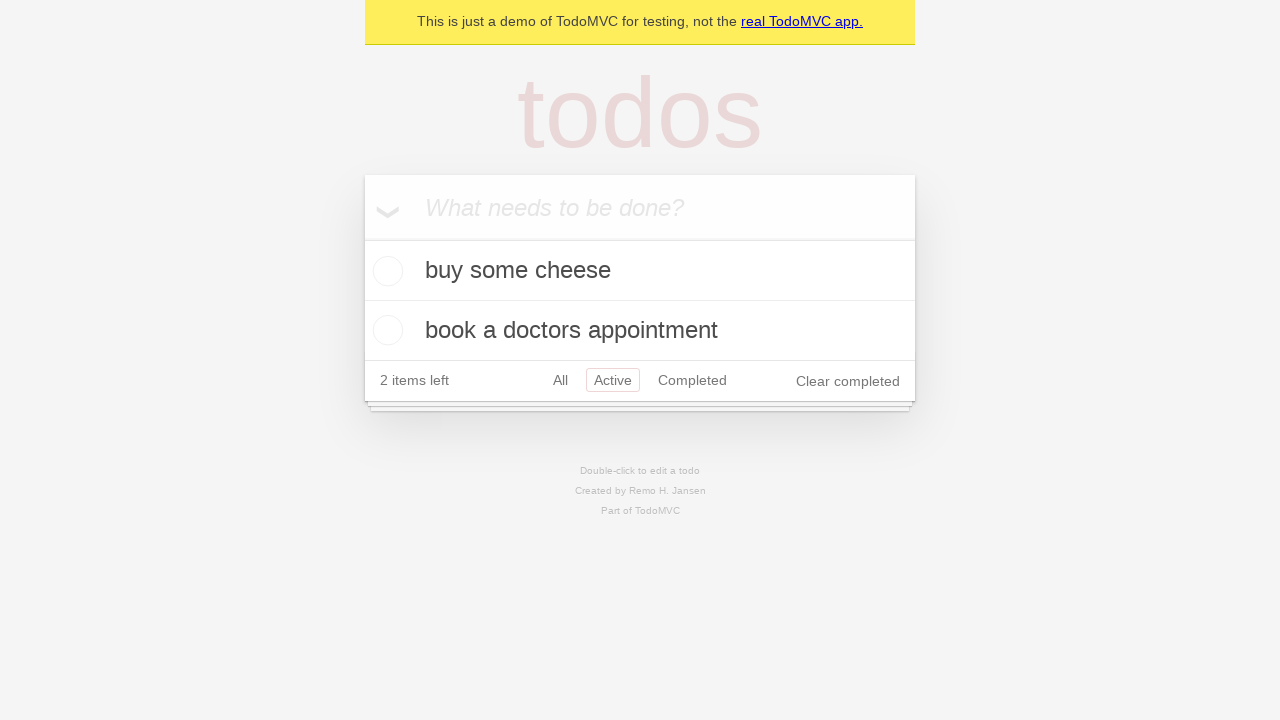

Clicked Completed filter to show completed todos at (692, 380) on internal:role=link[name="Completed"i]
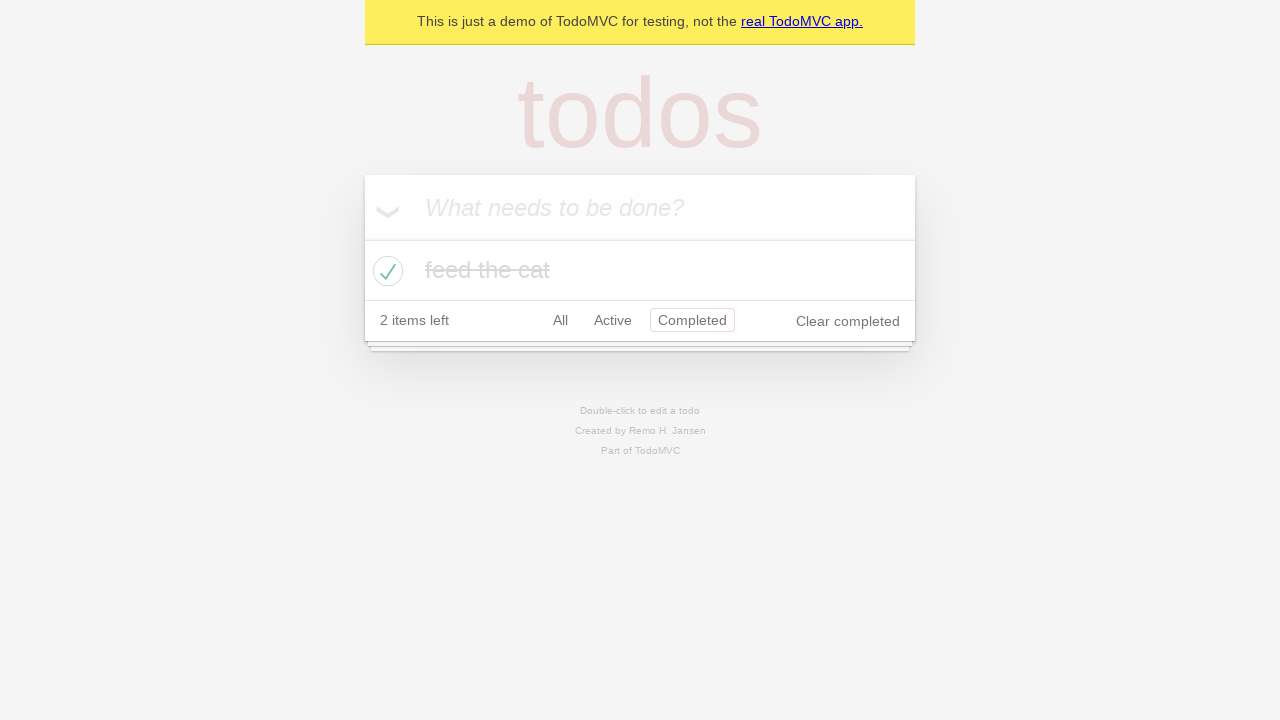

Clicked All filter to display all items at (560, 320) on internal:role=link[name="All"i]
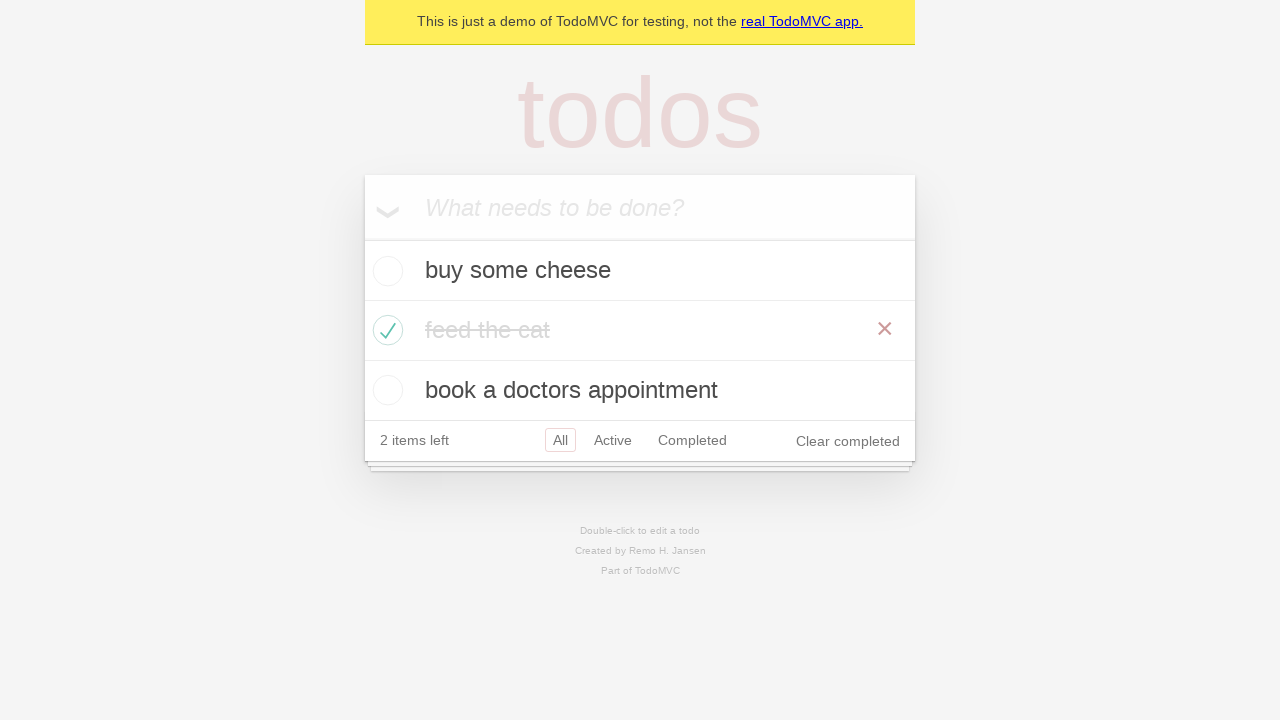

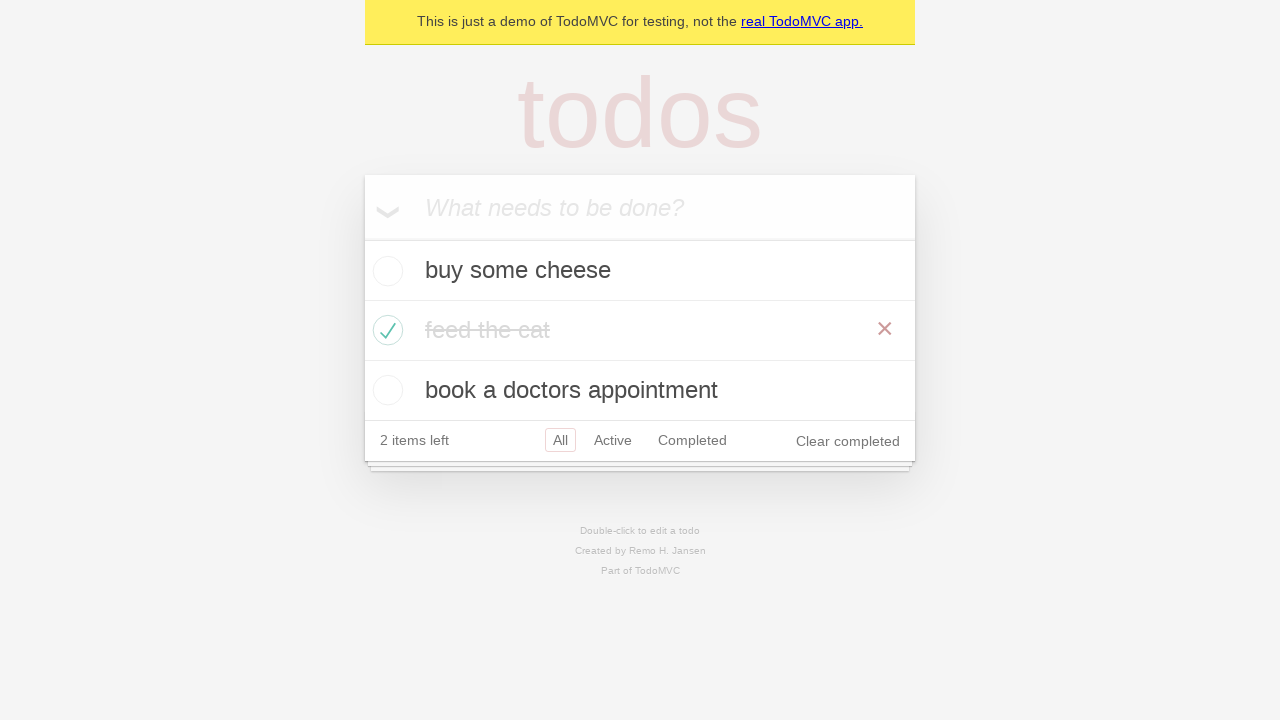